Tests keyboard shortcuts on a text comparison tool by entering text, selecting all with Ctrl+A, copying with Ctrl+C, tabbing to the next input field, and pasting with Ctrl+V

Starting URL: https://text-compare.com/

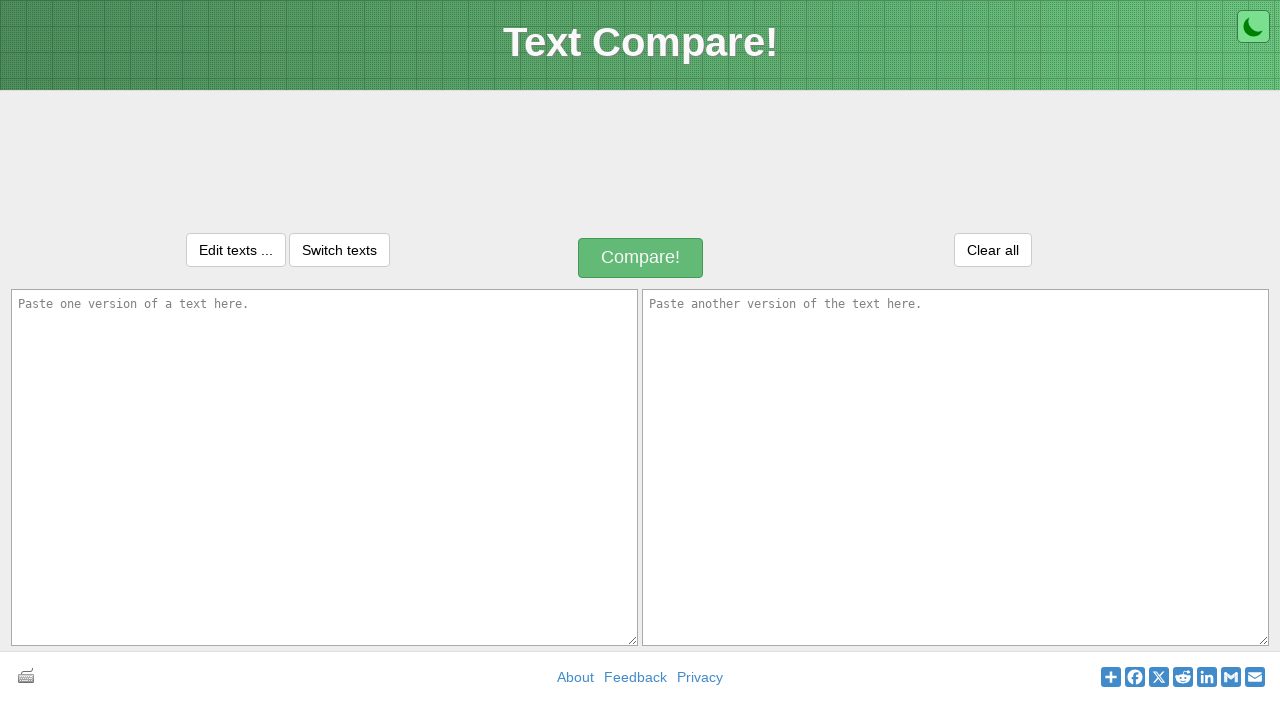

Entered 'Hello Ashish' in the first textarea on textarea#inputText1
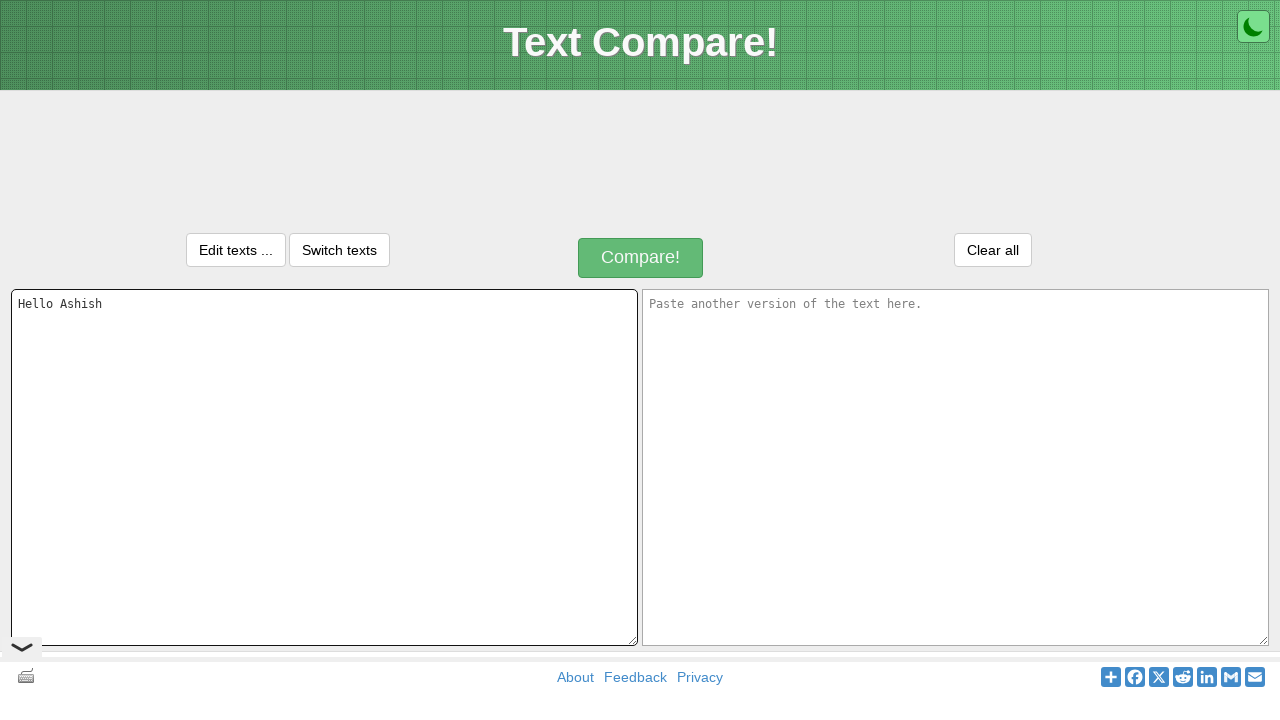

Clicked on the first textarea to ensure focus at (324, 467) on textarea#inputText1
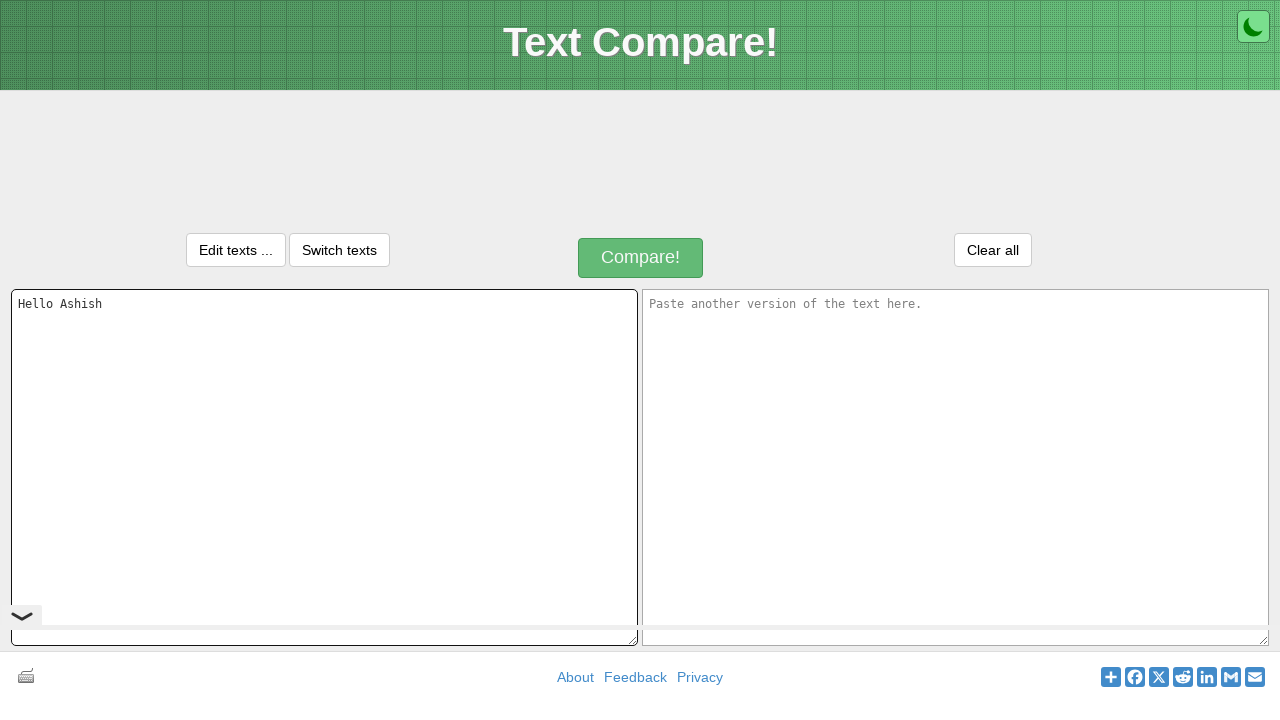

Selected all text with Ctrl+A
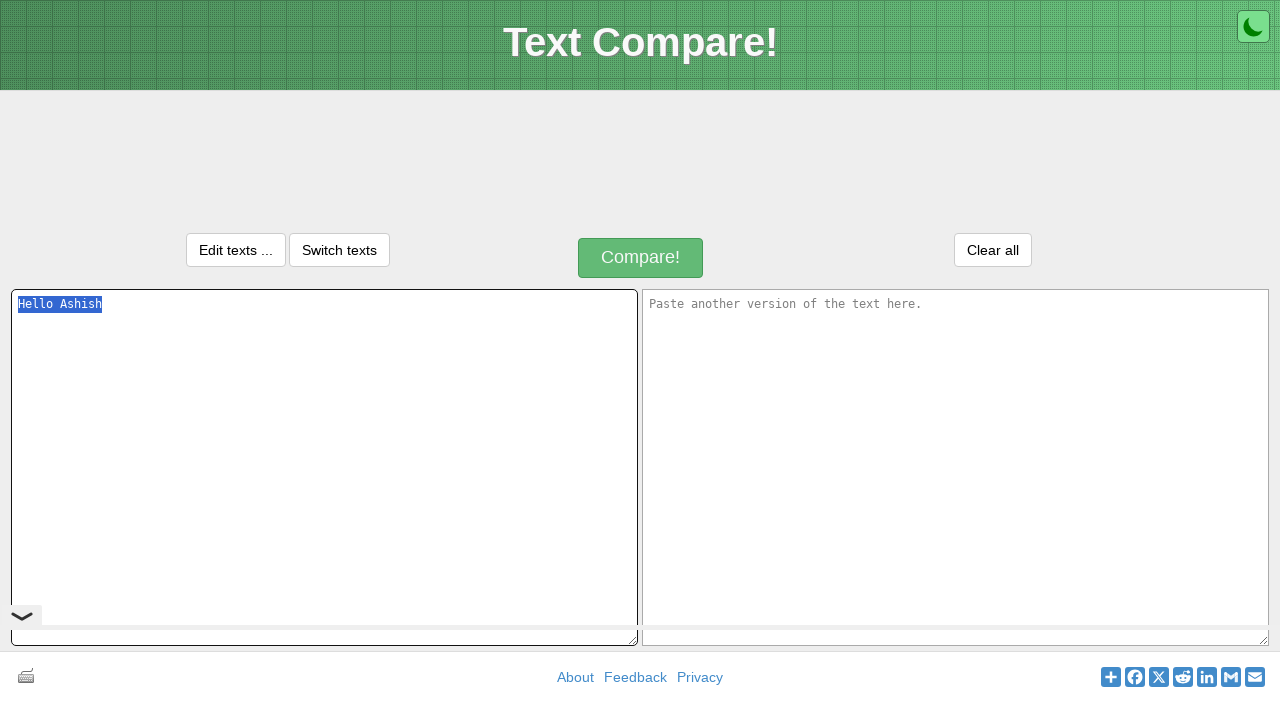

Copied selected text with Ctrl+C
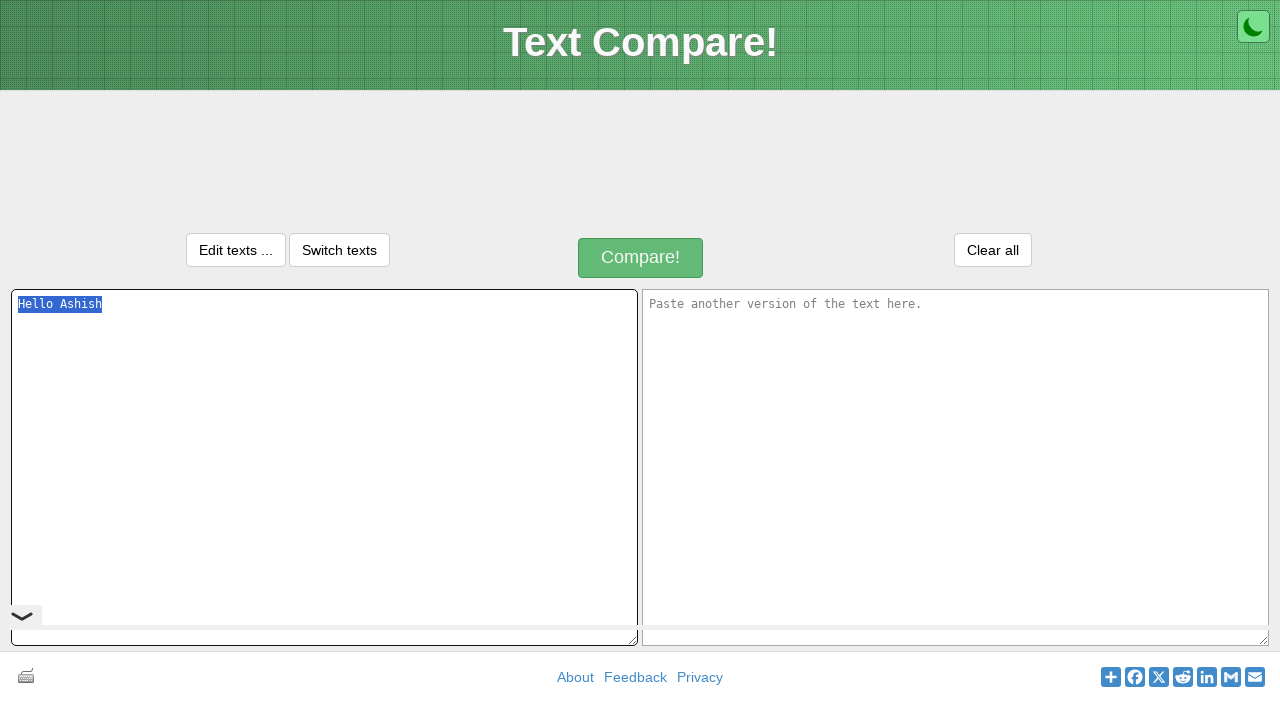

Pressed Tab to move to the next input field
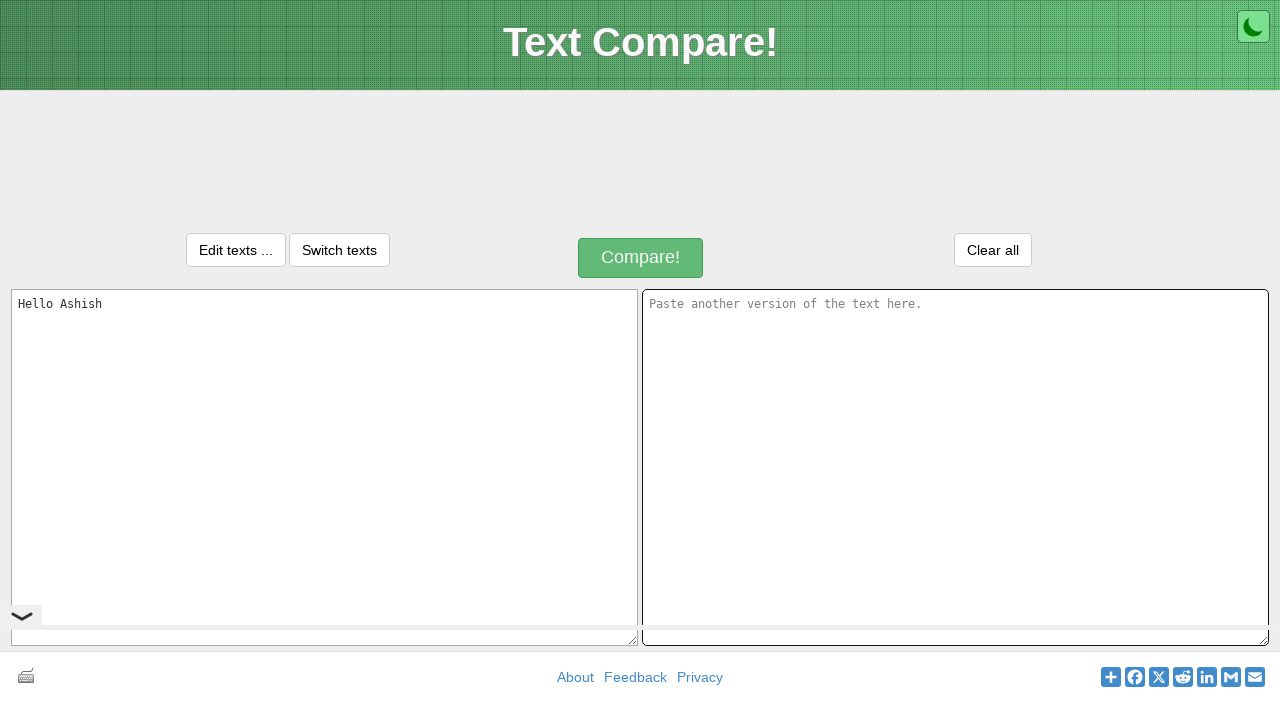

Pasted copied text with Ctrl+V into the second field
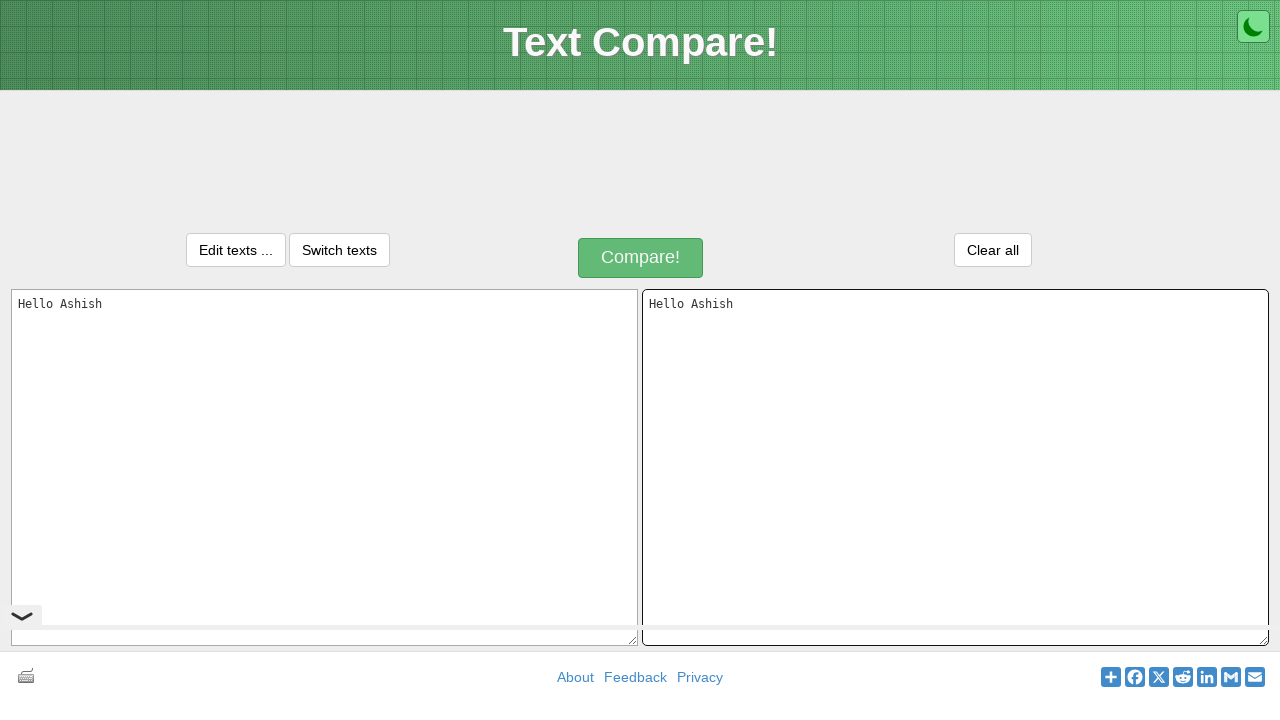

Cleared the first textarea on textarea#inputText1
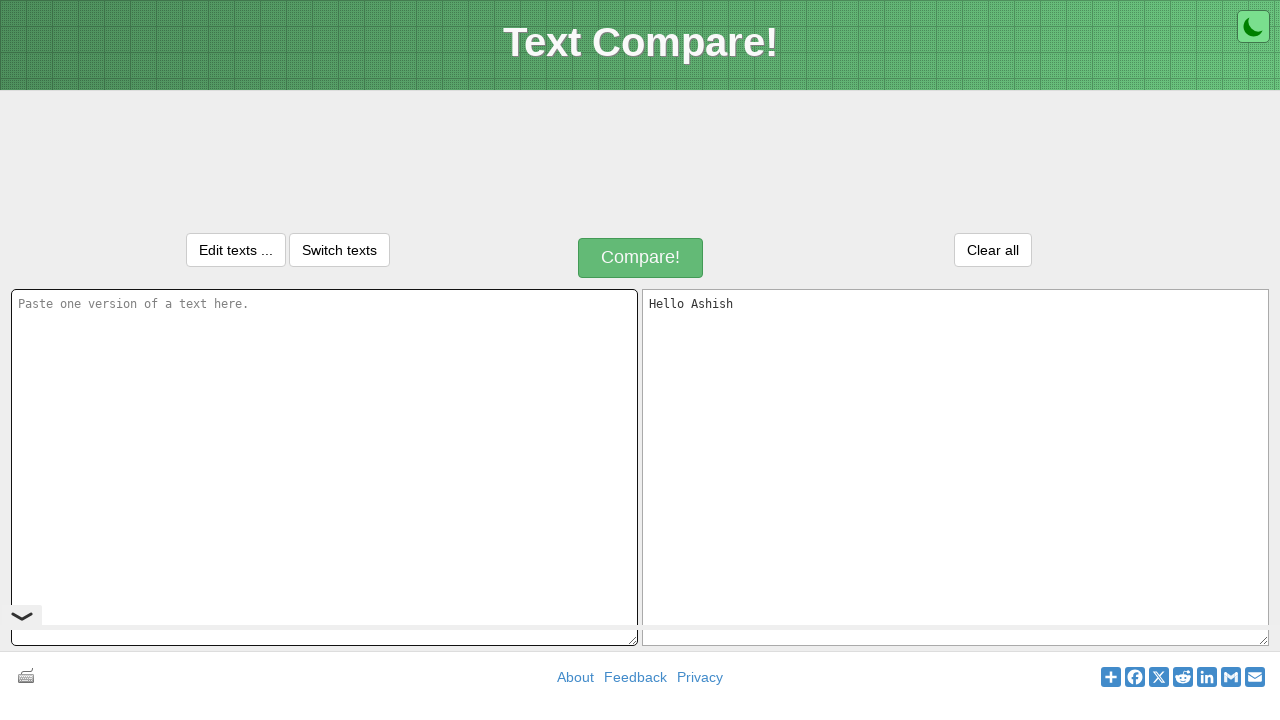

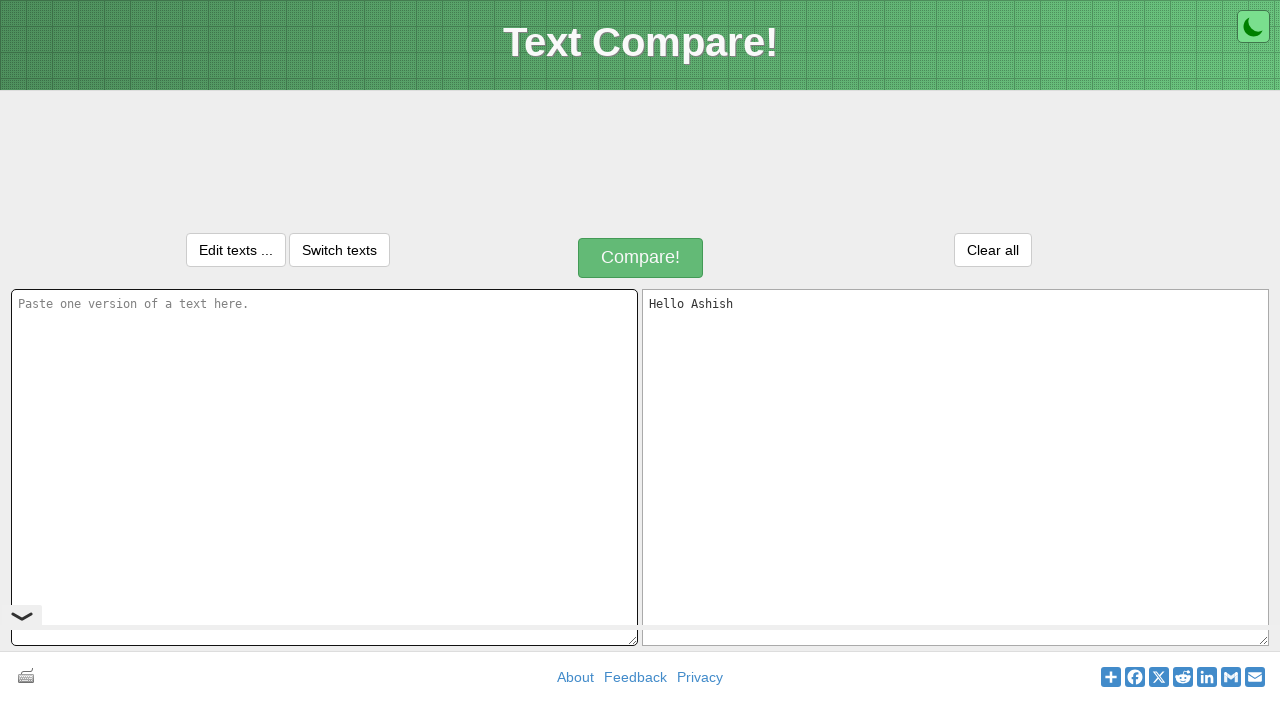